Tests various element locator strategies on a forgot password page, verifies elements are displayed, and clicks the submit button

Starting URL: https://practice.cydeo.com/forgot_password

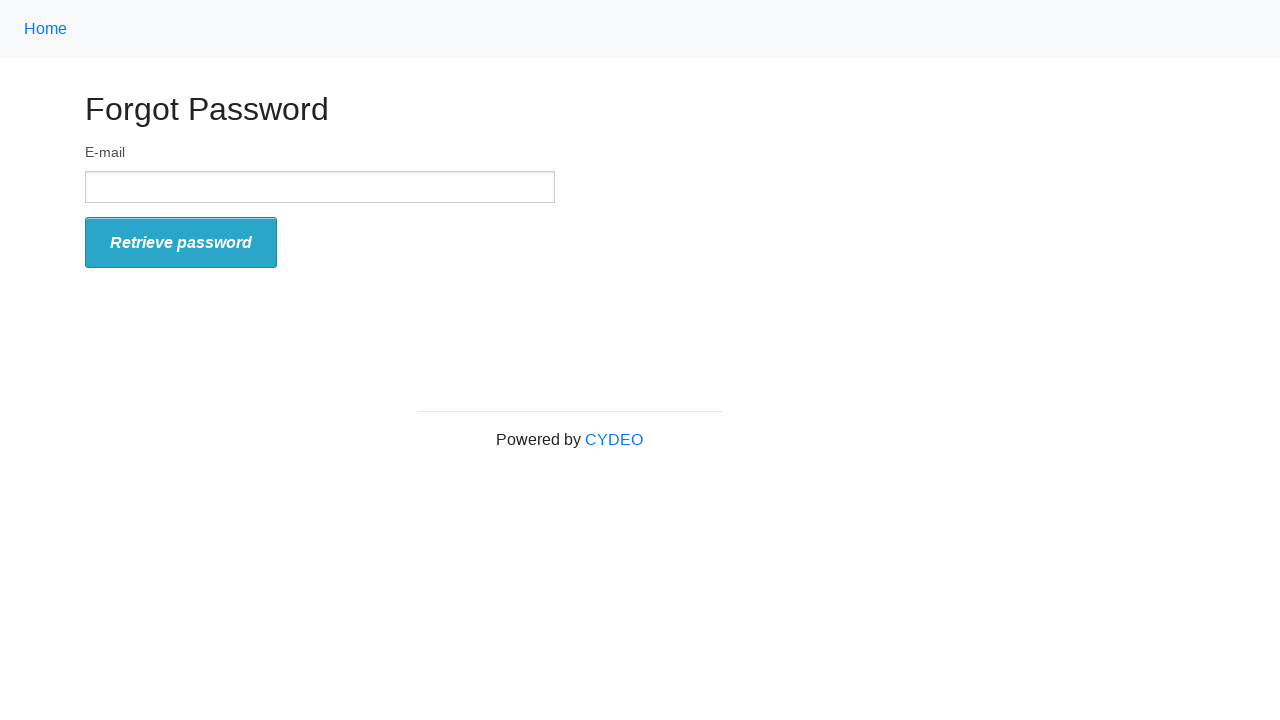

Clicked submit button on forgot password form at (181, 243) on button[type='submit']
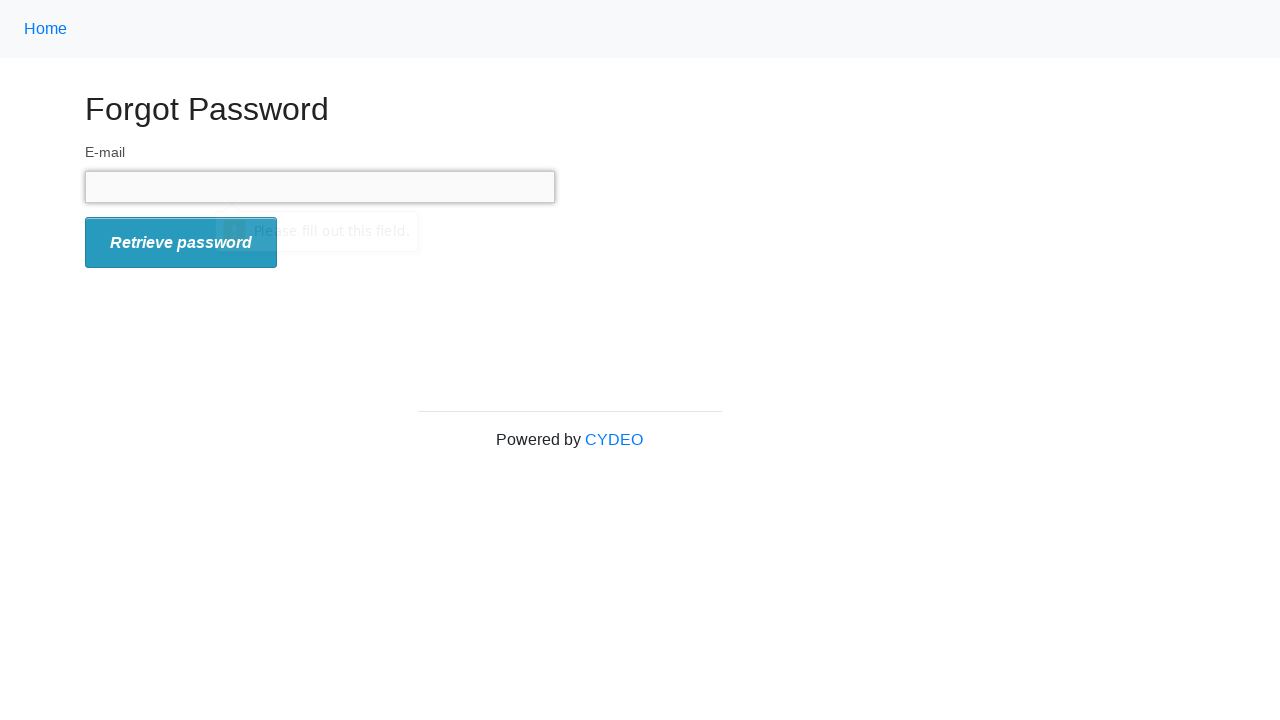

Navigation link element loaded
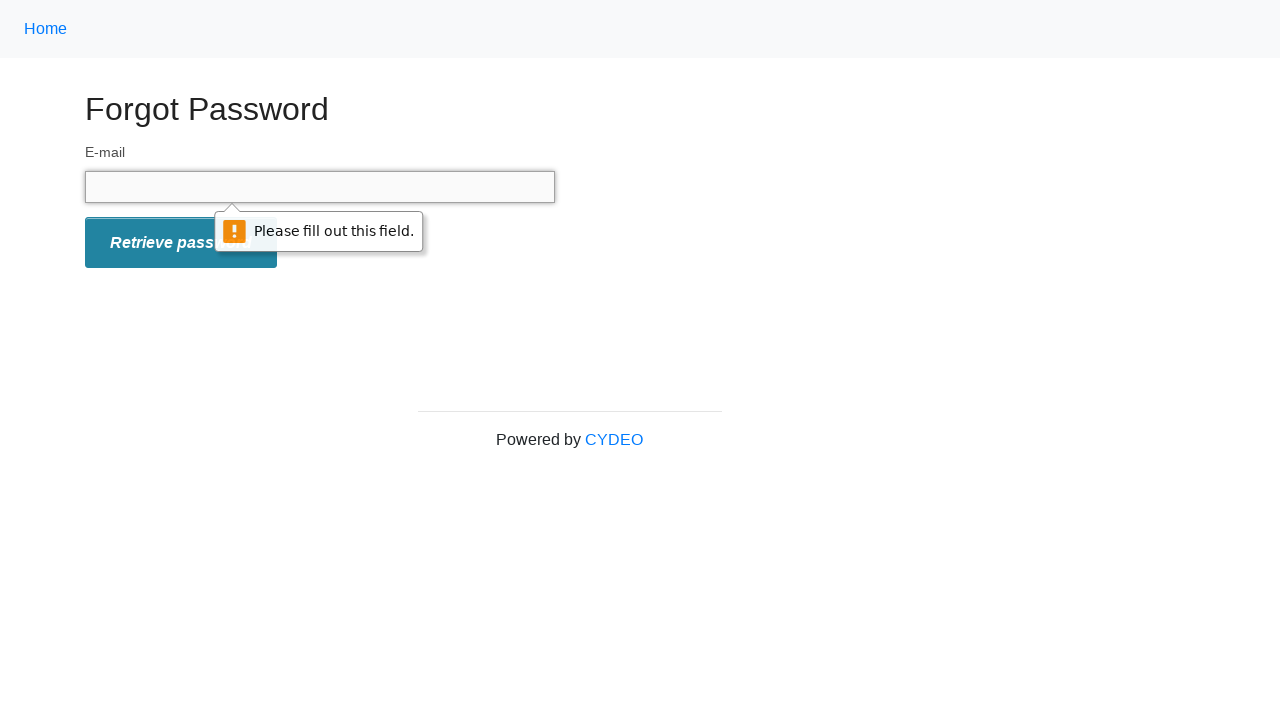

Forgot Password heading is displayed
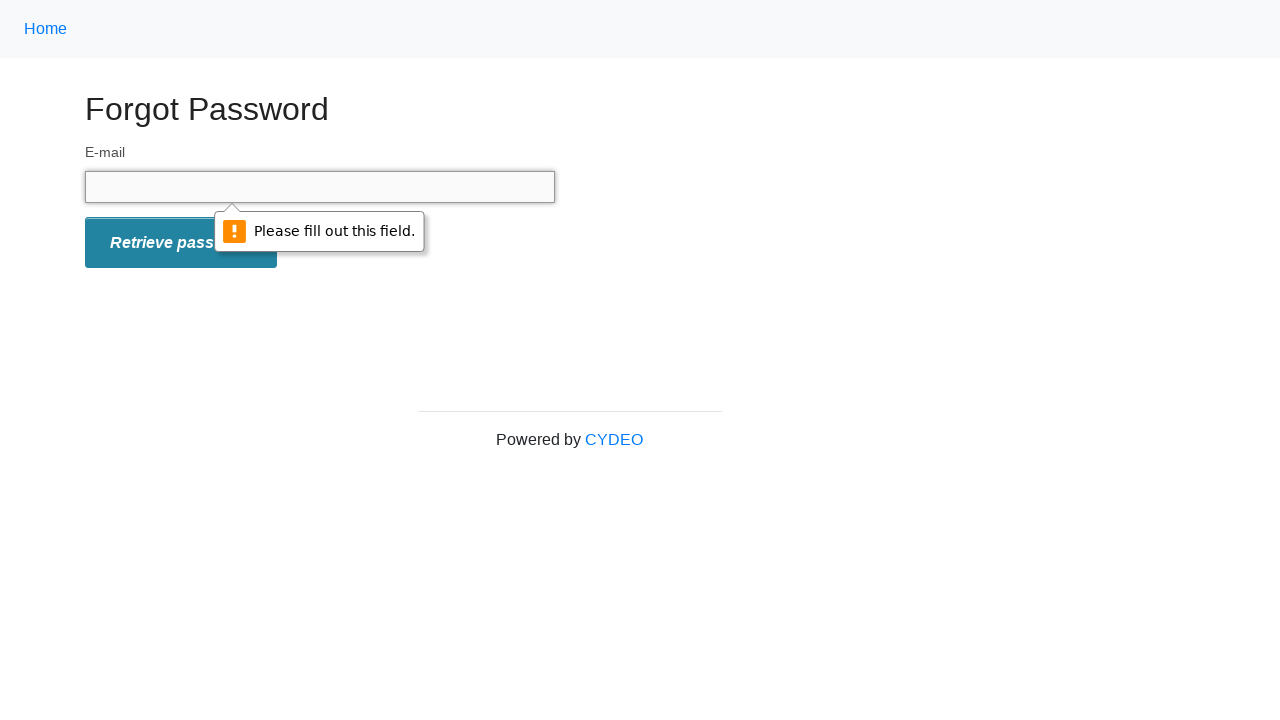

E-mail label element is displayed
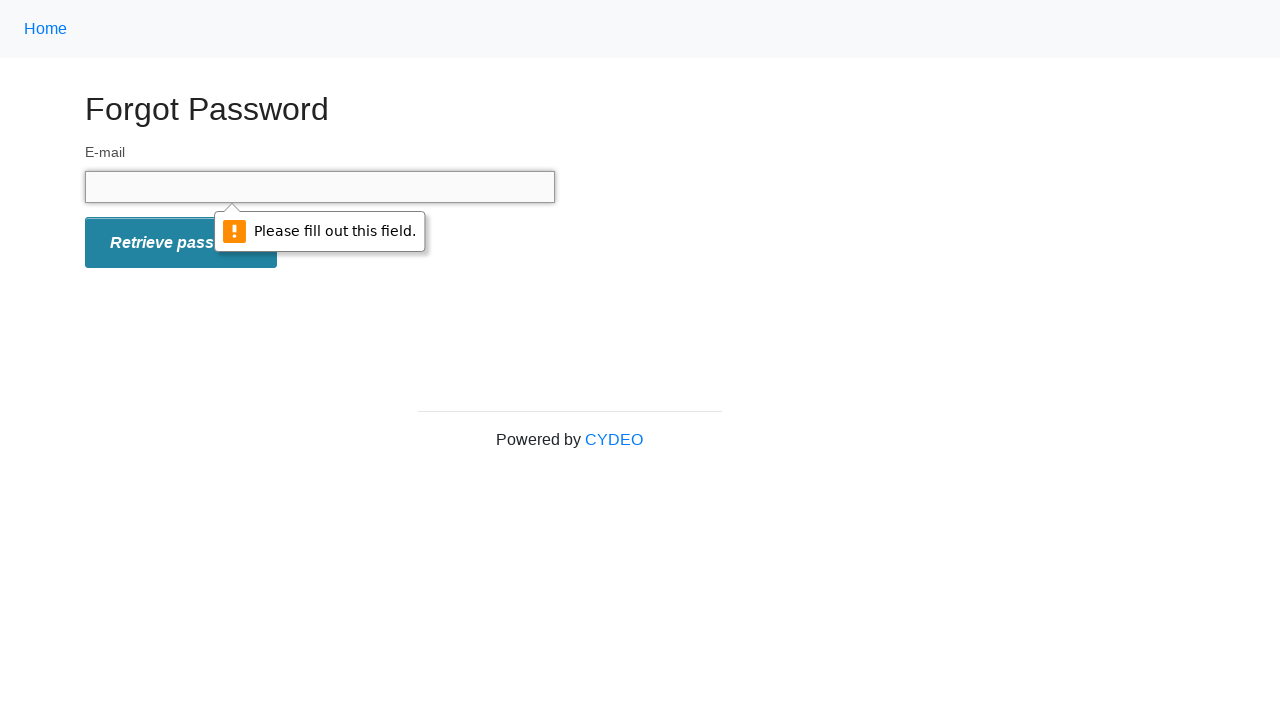

Email input field is displayed
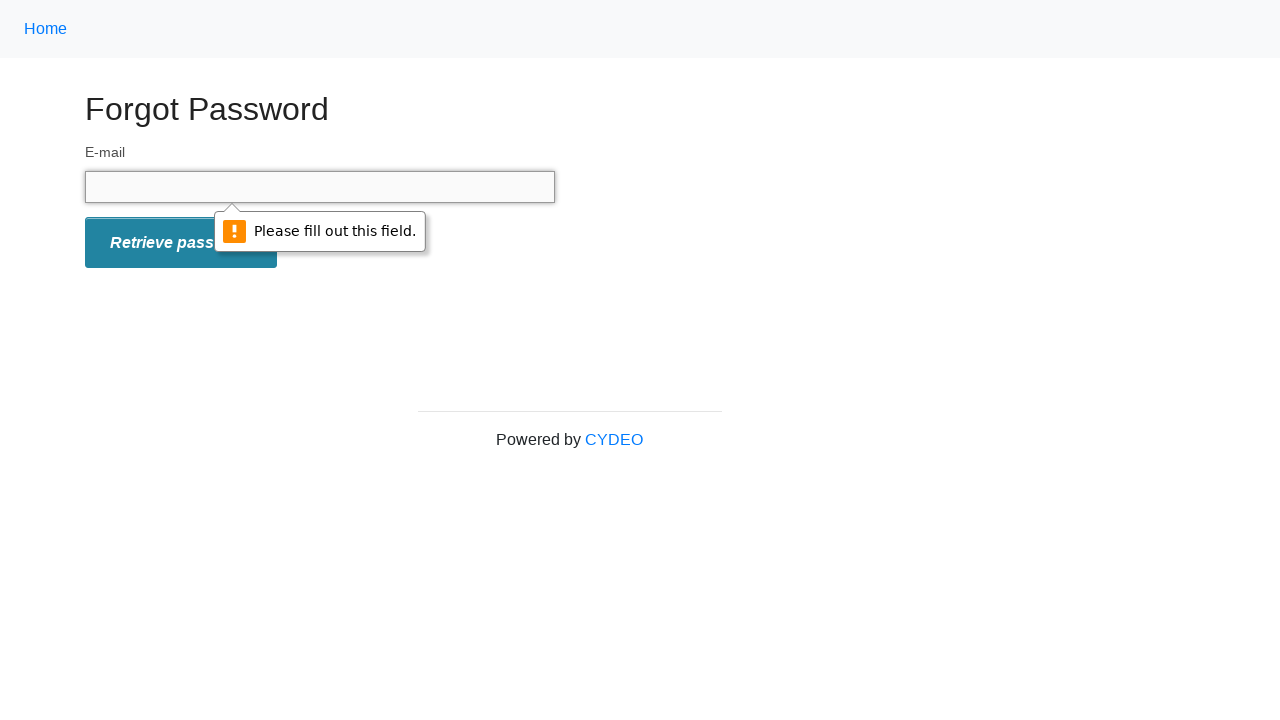

Footer 'Powered by' text is displayed
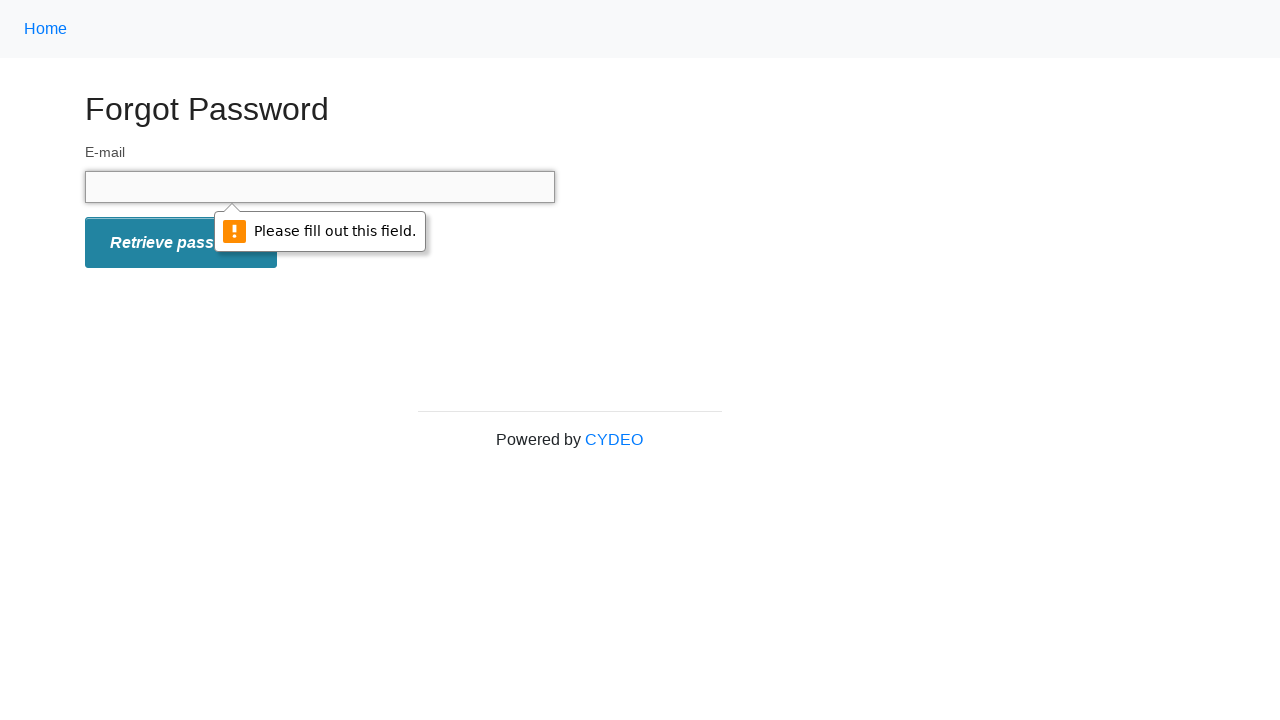

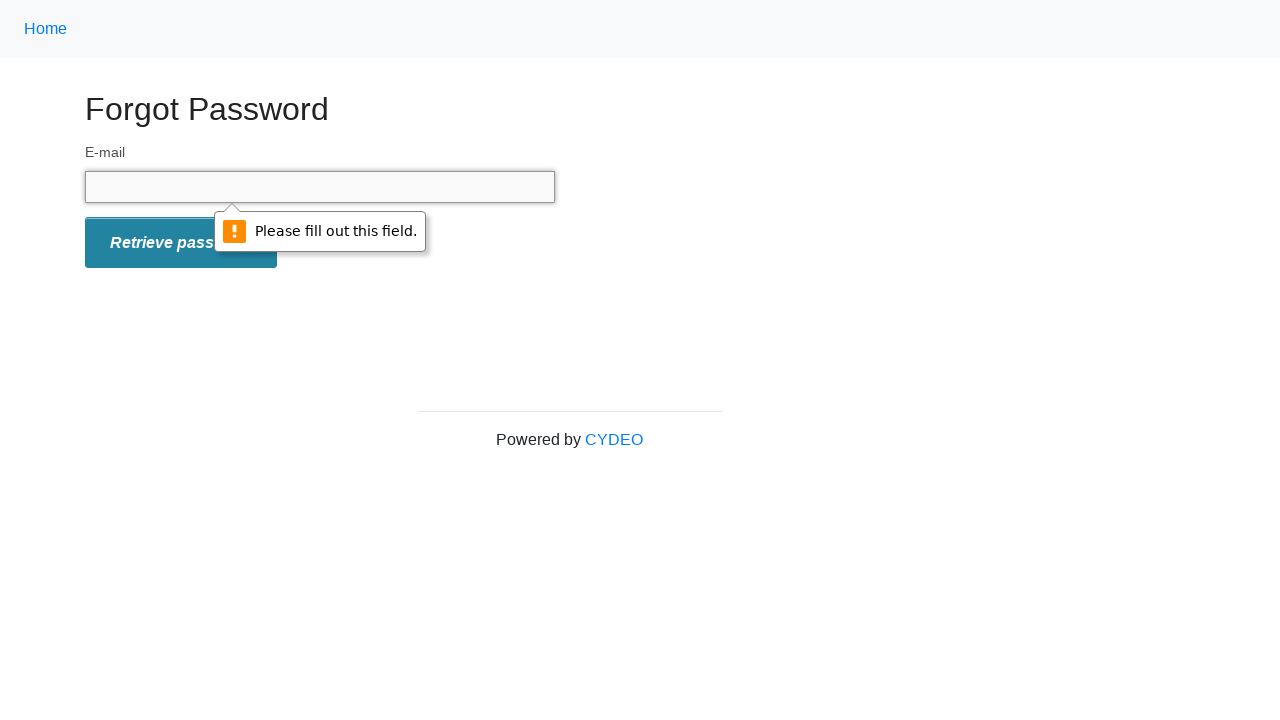